Navigates to a weather forecast page for Huancavelica, Peru, waits for the weather table to load, then clicks the "Hour by hour" button to view detailed hourly weather data.

Starting URL: https://www.tiempo3.com/south-america/peru/huancavelica?page=today

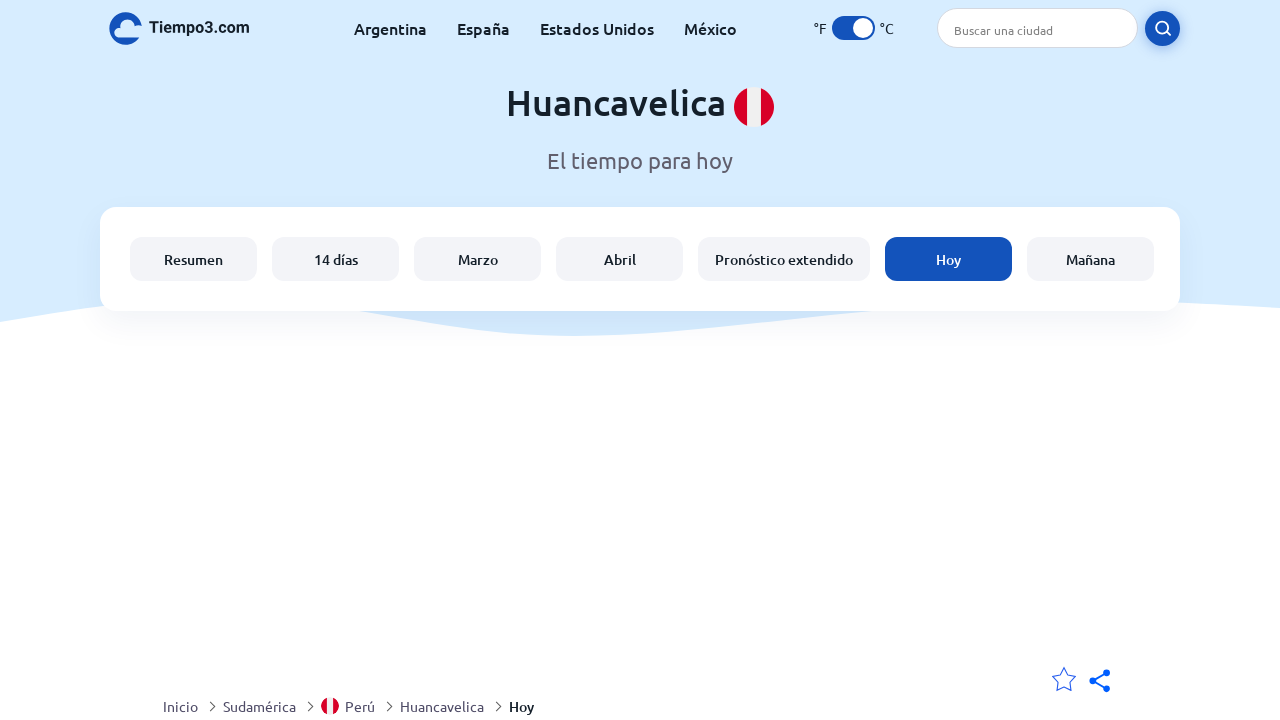

Navigated to weather forecast page for Huancavelica, Peru
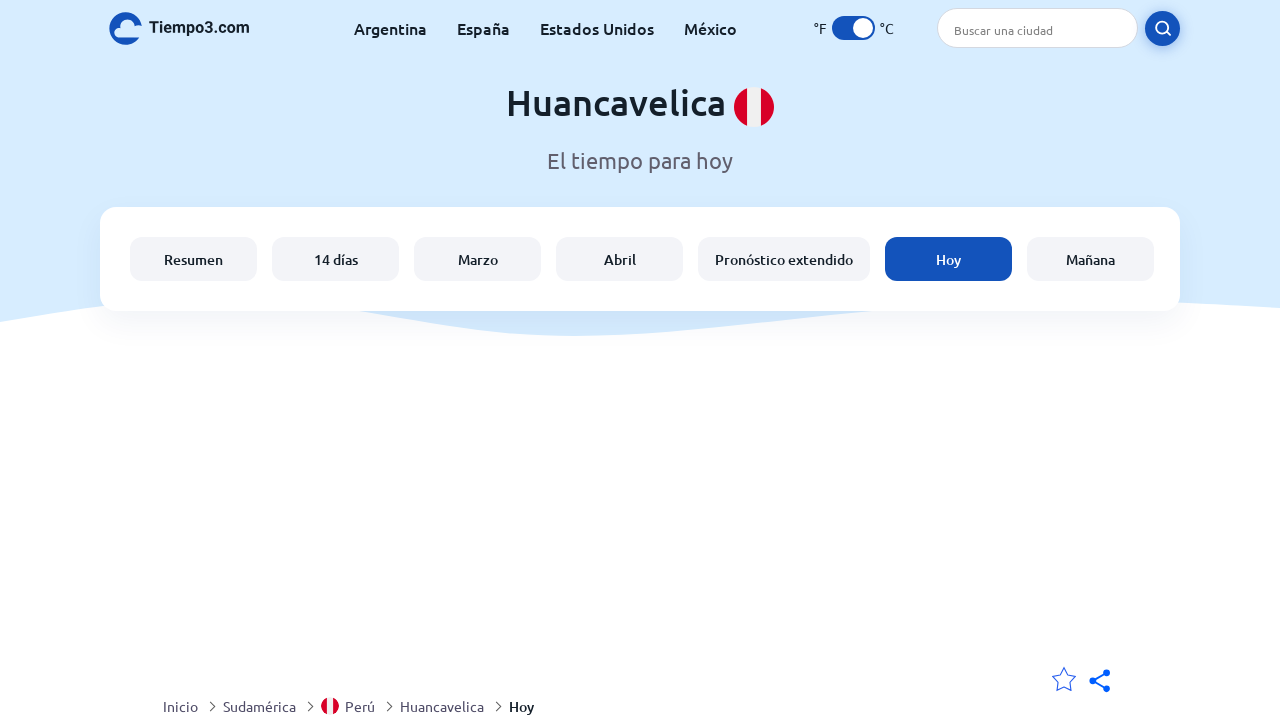

Daily weather table loaded
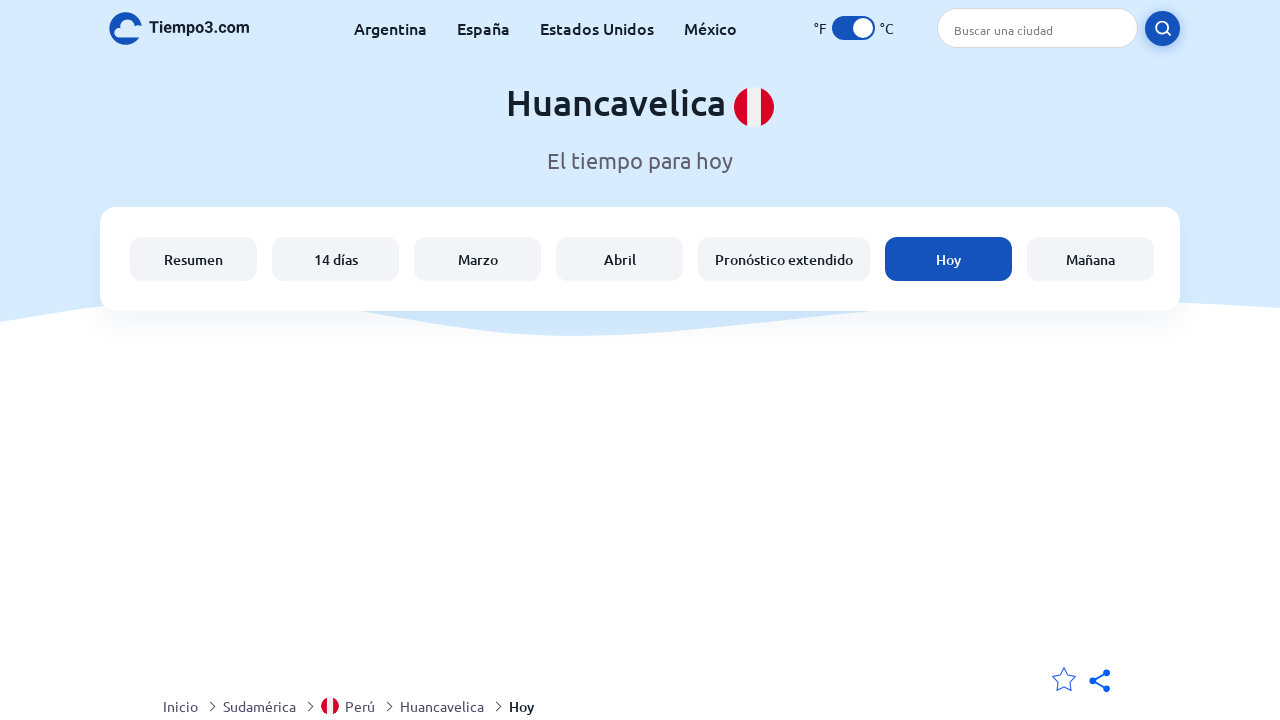

Located the 'Hour by hour' button
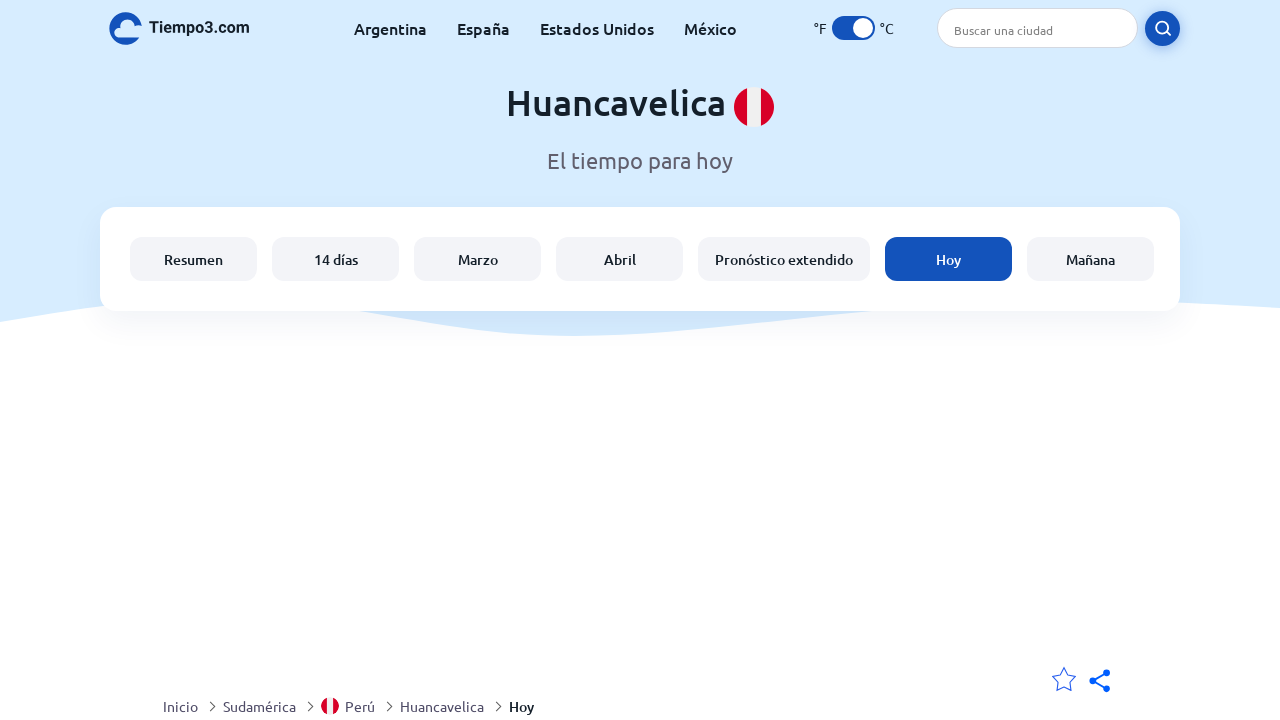

Clicked the 'Hour by hour' button
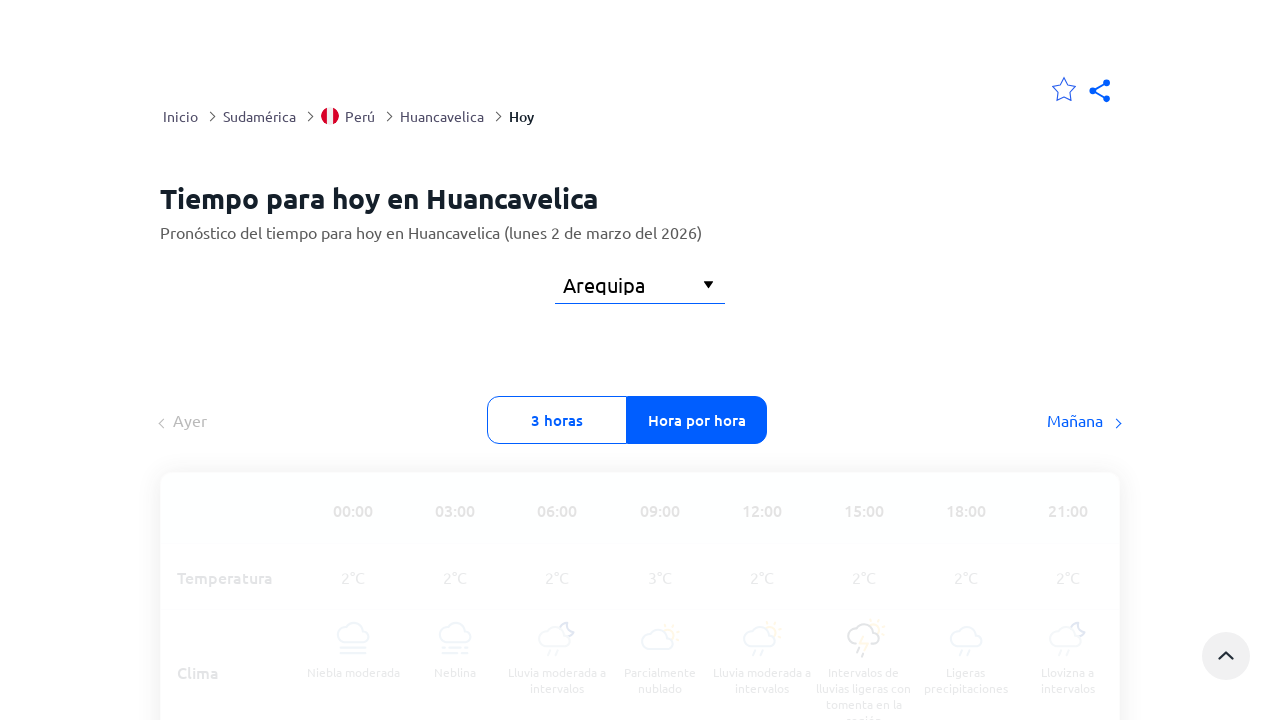

Hourly weather table loaded successfully
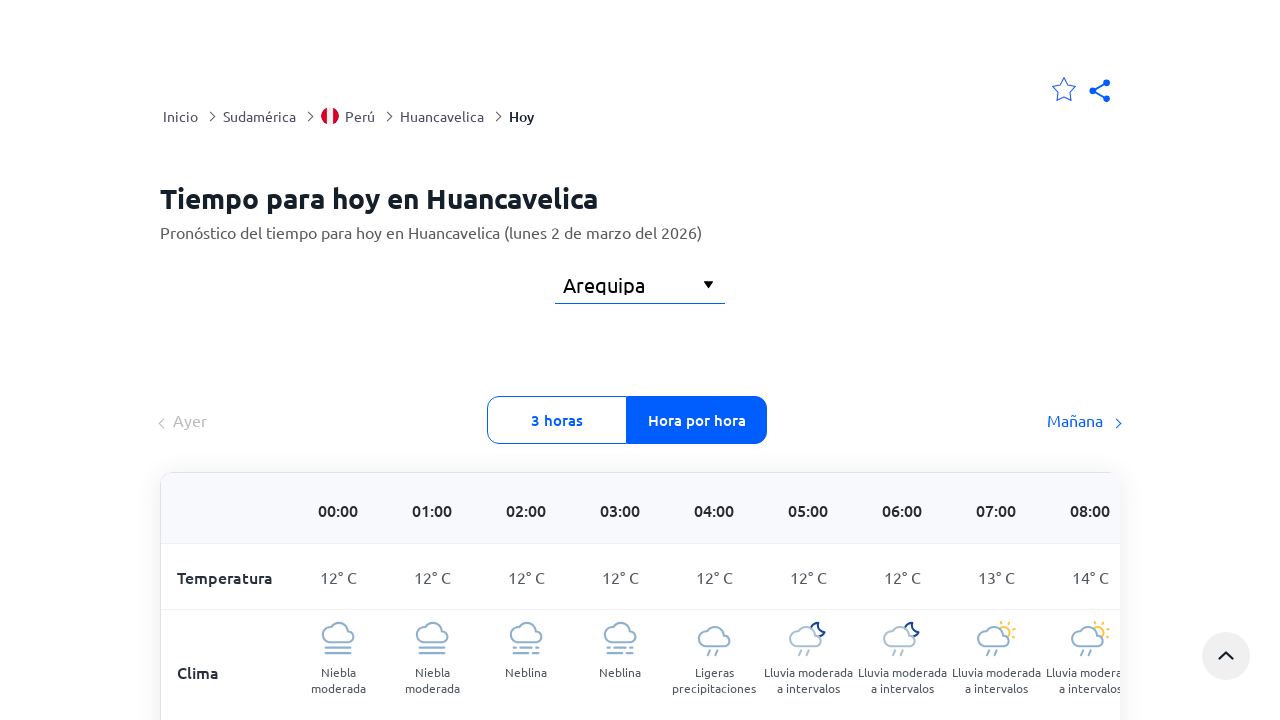

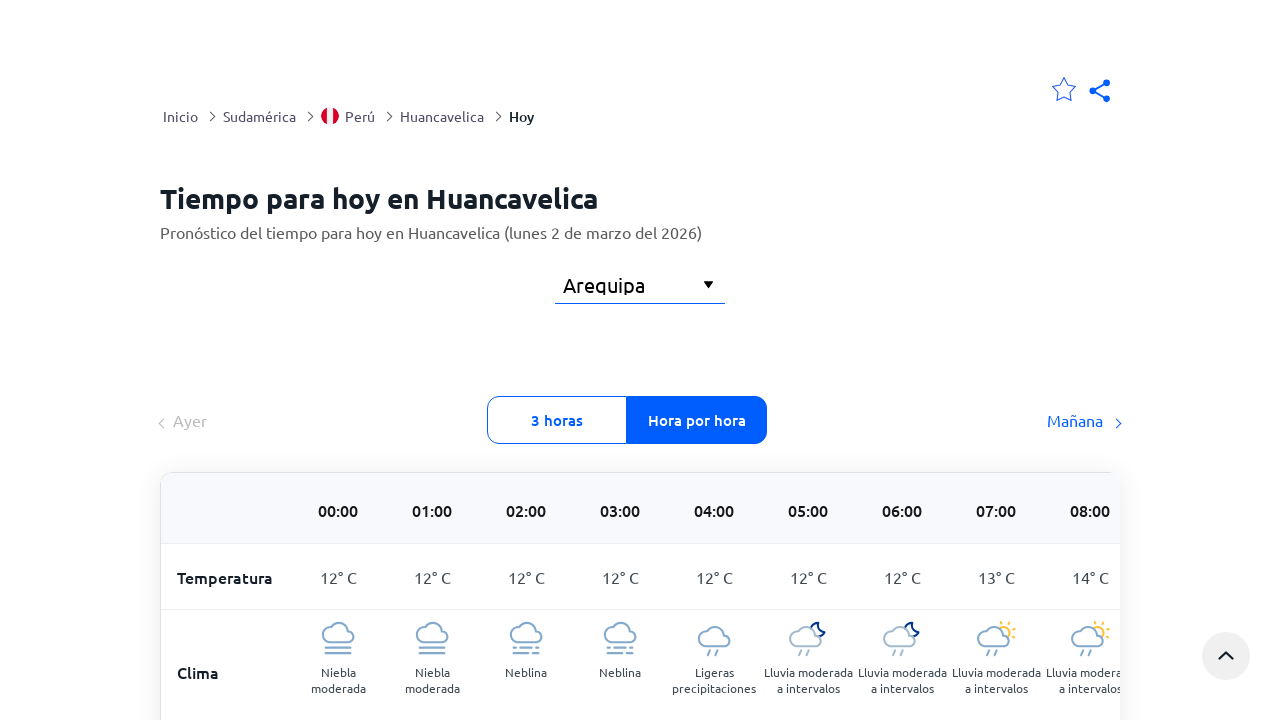